Navigates to Eventbrite Montreal events page, scrolls to load more content, clicks on the first event to view its details page, then navigates back to the events listing.

Starting URL: https://www.eventbrite.com/d/canada--montreal/all-events/

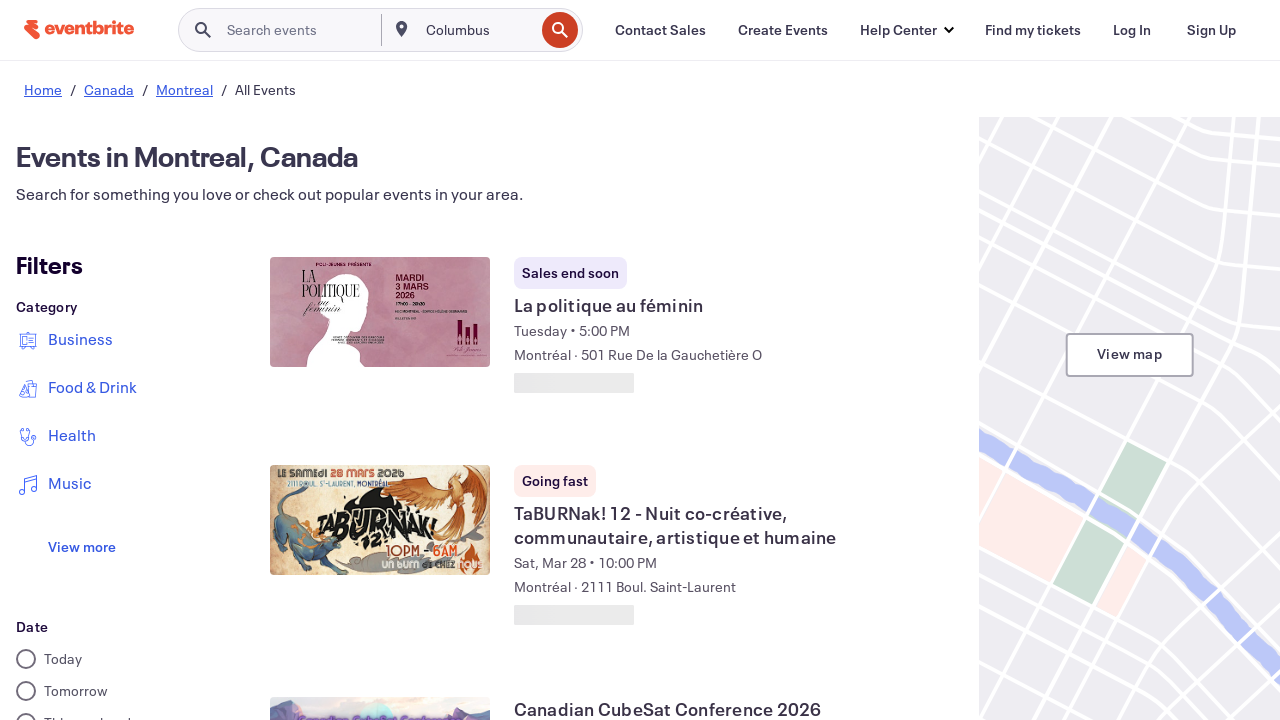

Scrolled to bottom of page to load more events
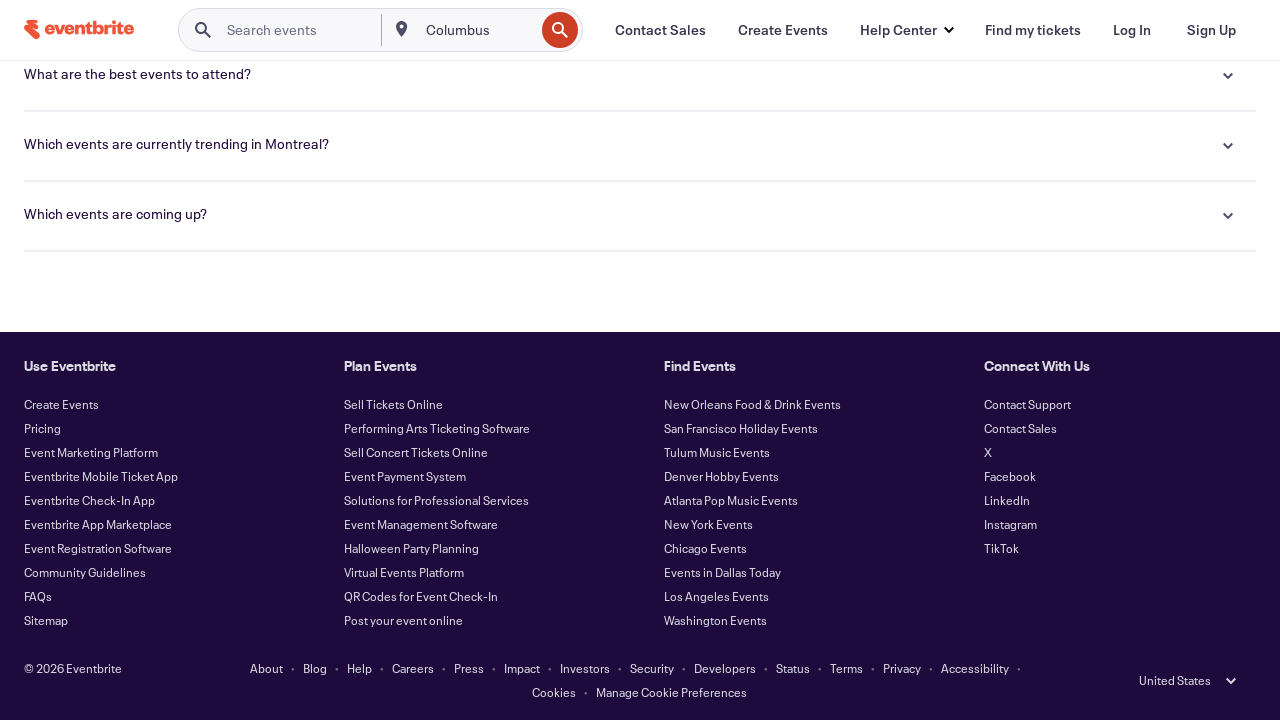

Waited 3 seconds for events to load
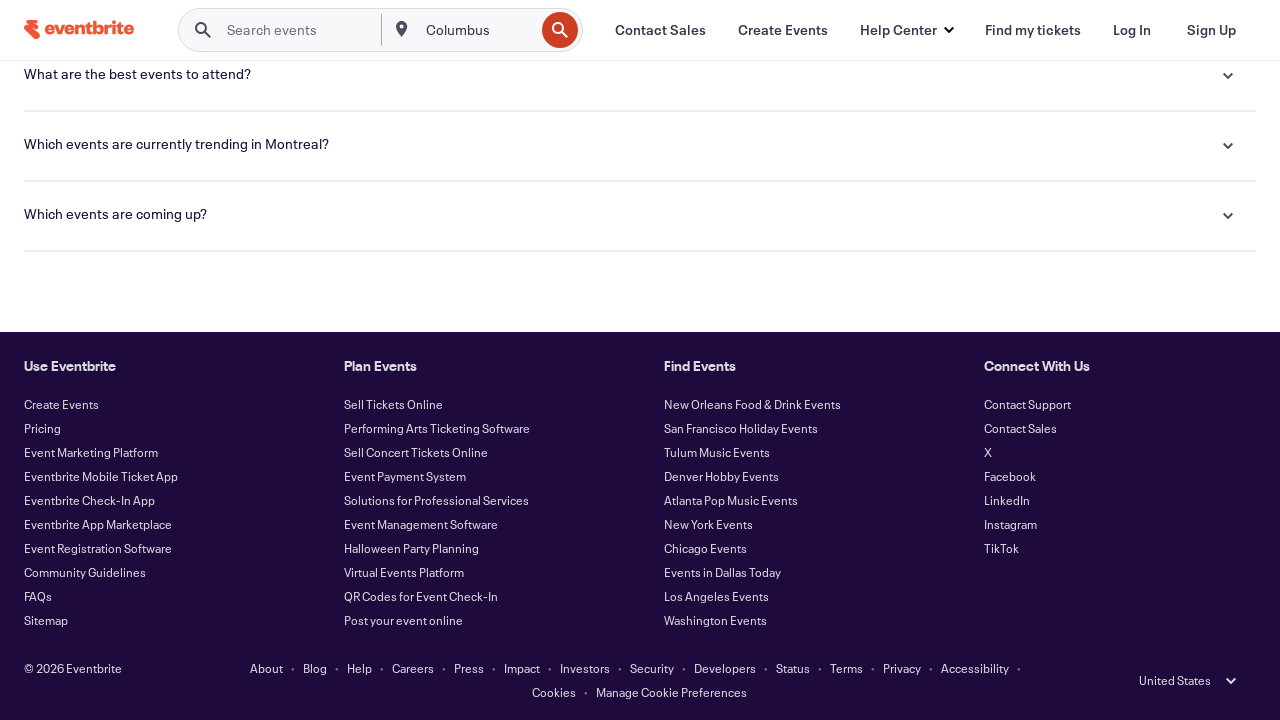

Scrolled to bottom of page to load more events
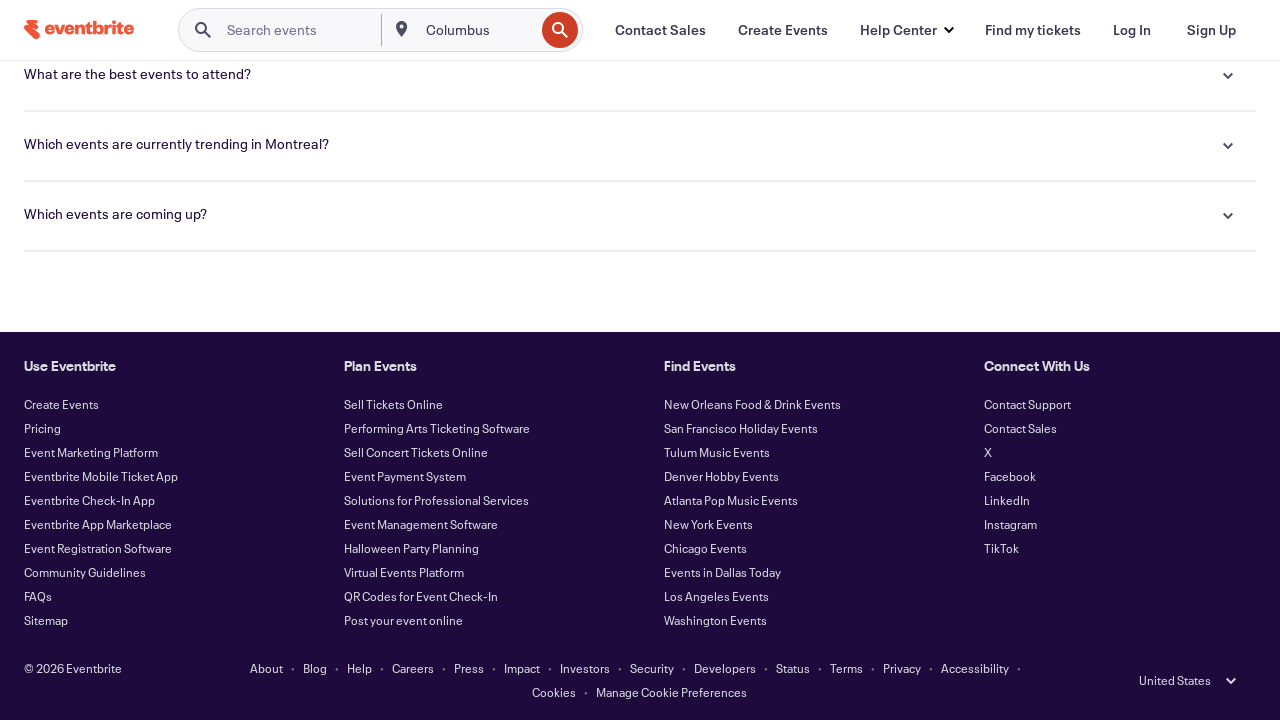

Waited 3 seconds for events to load
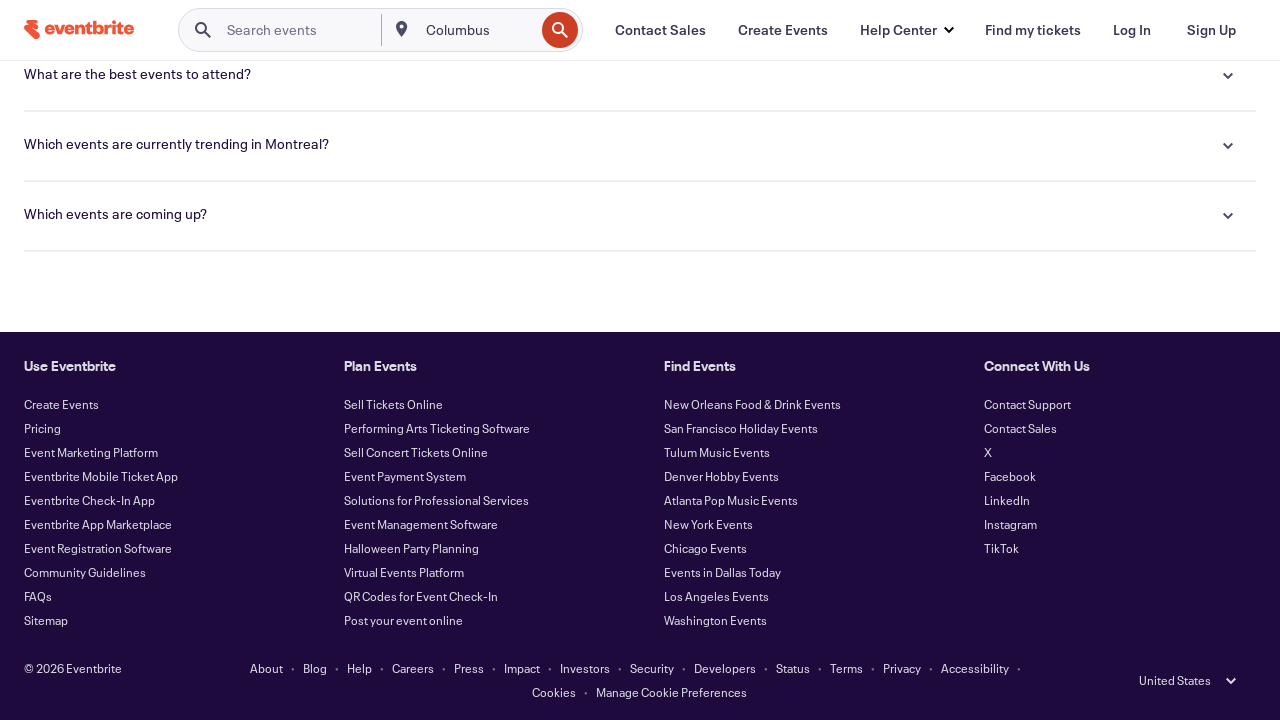

Scrolled to bottom of page to load more events
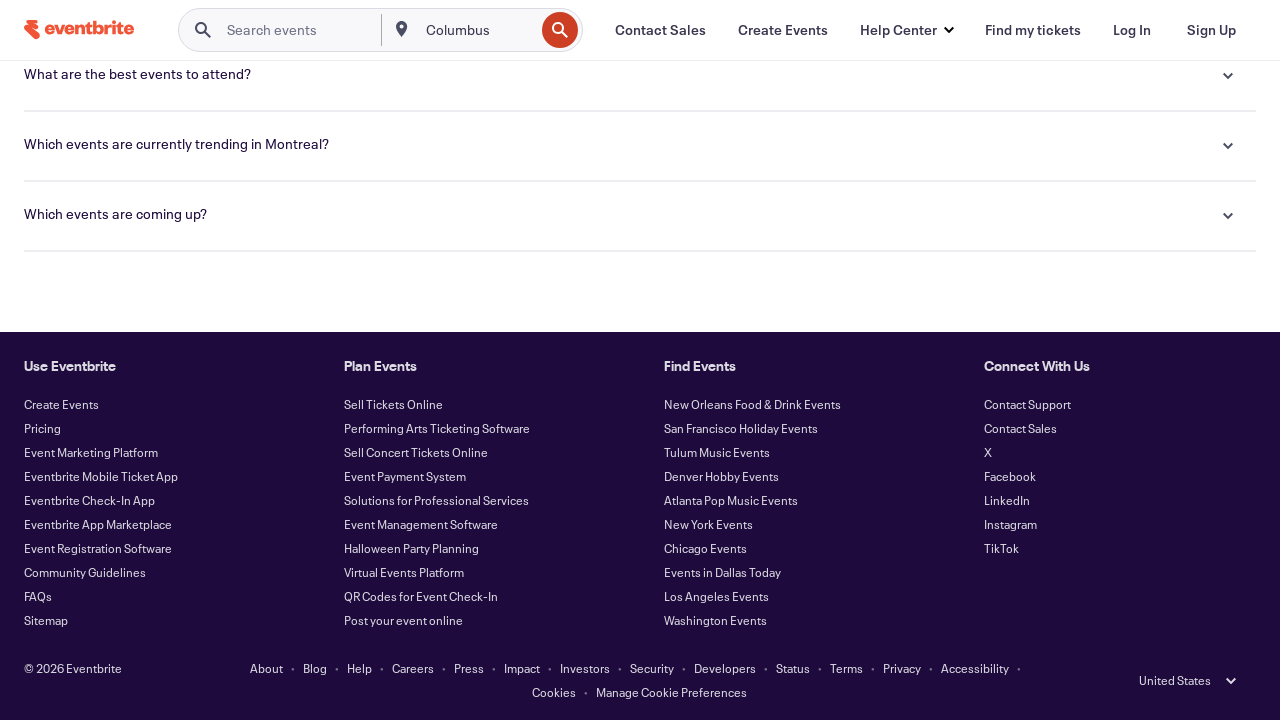

Waited 3 seconds for events to load
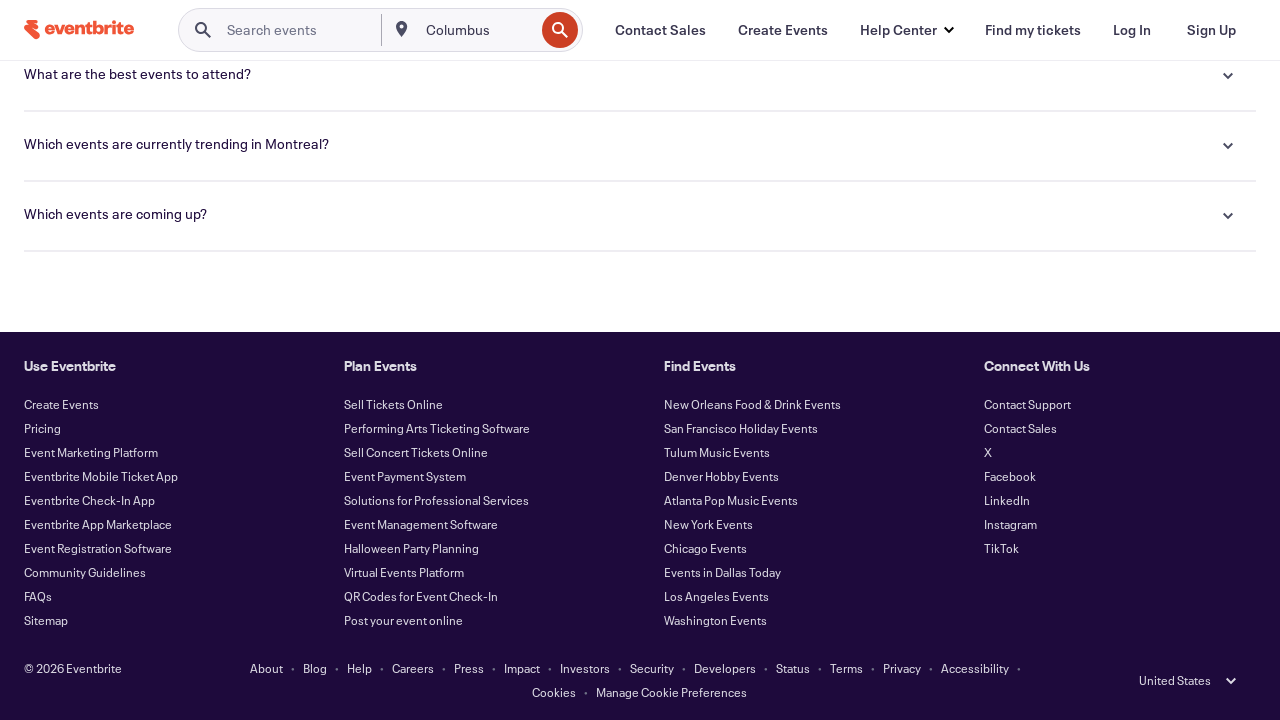

Event cards loaded on page
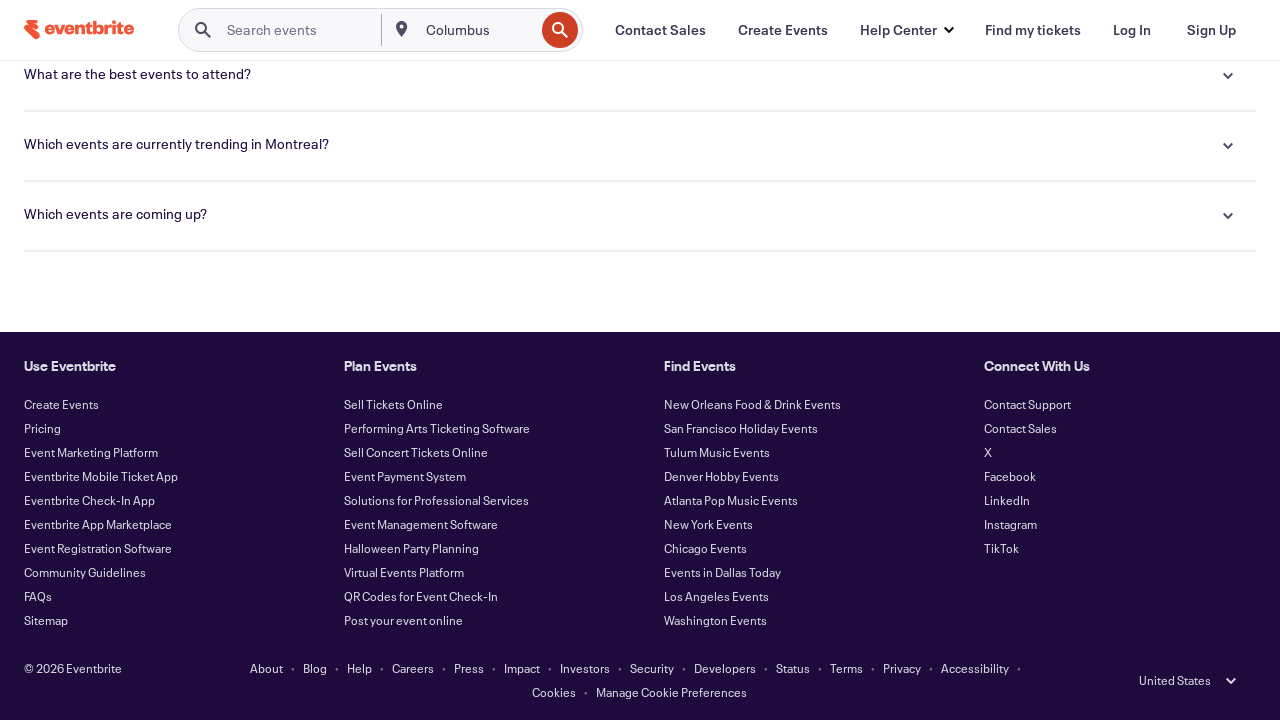

Clicked on first event to view details at (380, 312) on div.discover-search-desktop-card a >> nth=0
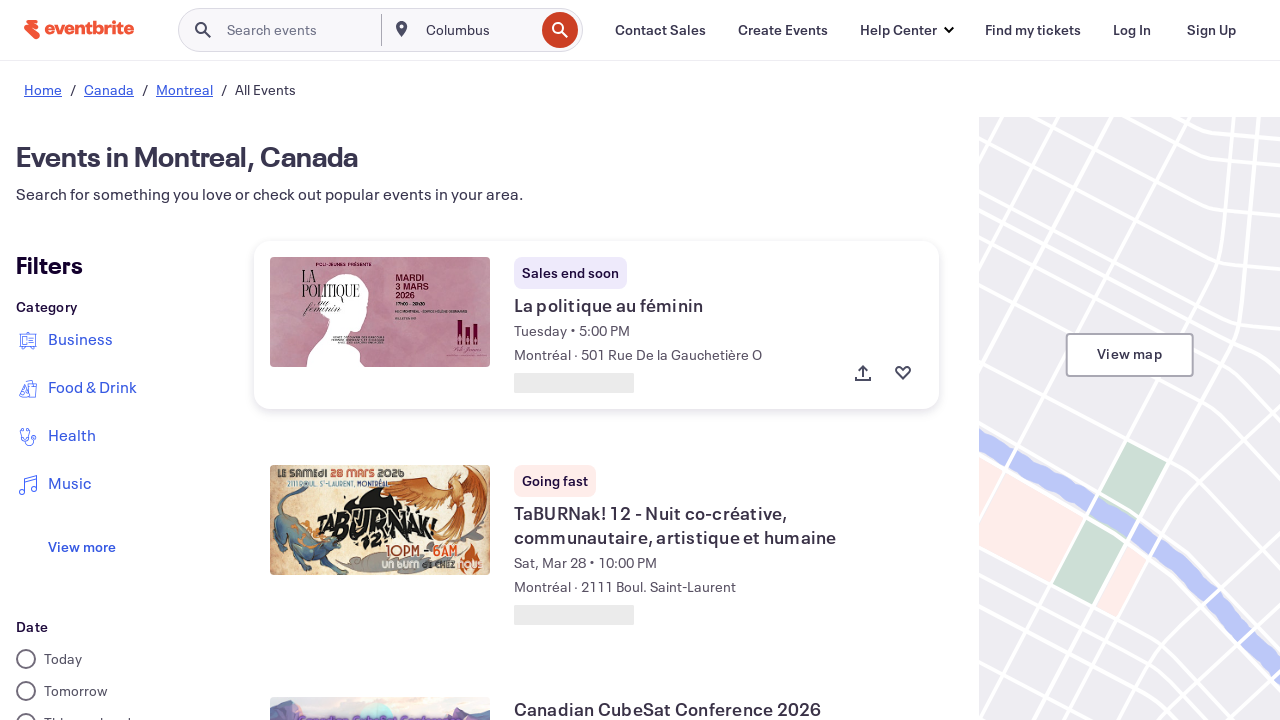

Waited 3 seconds for event details page to load
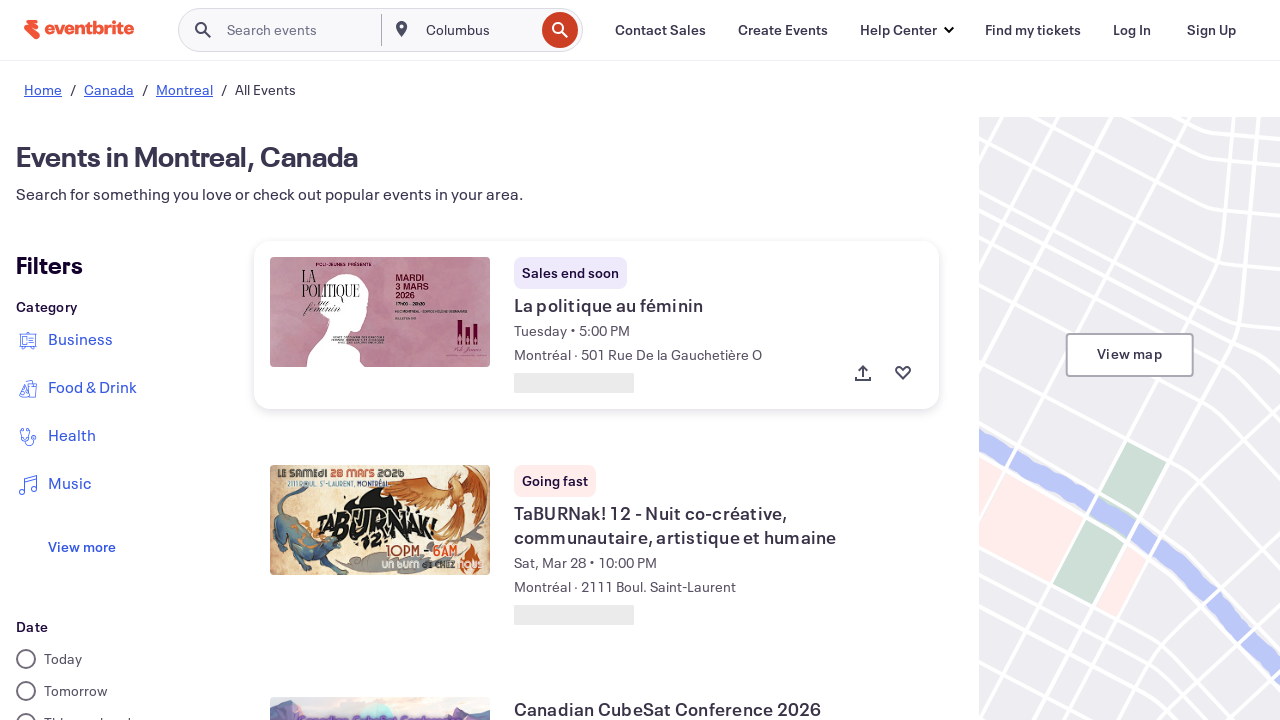

Navigated back to Montreal events listing page
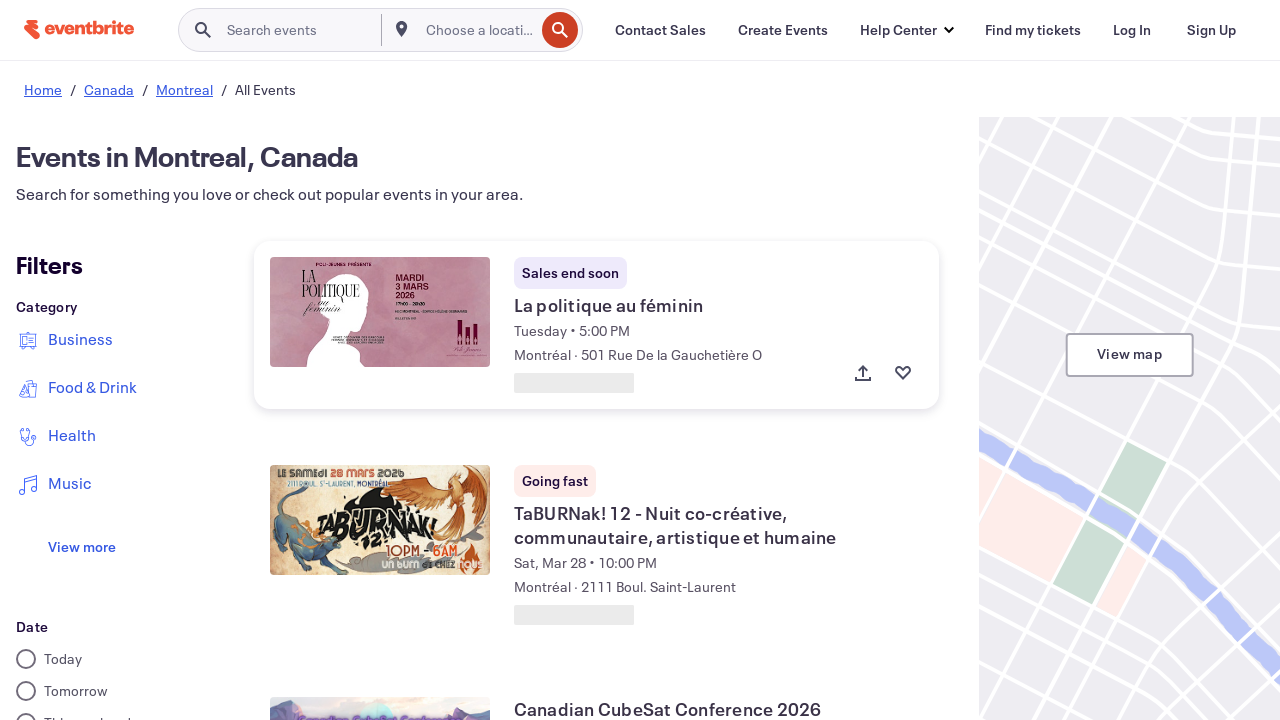

Events listing page reloaded with event cards
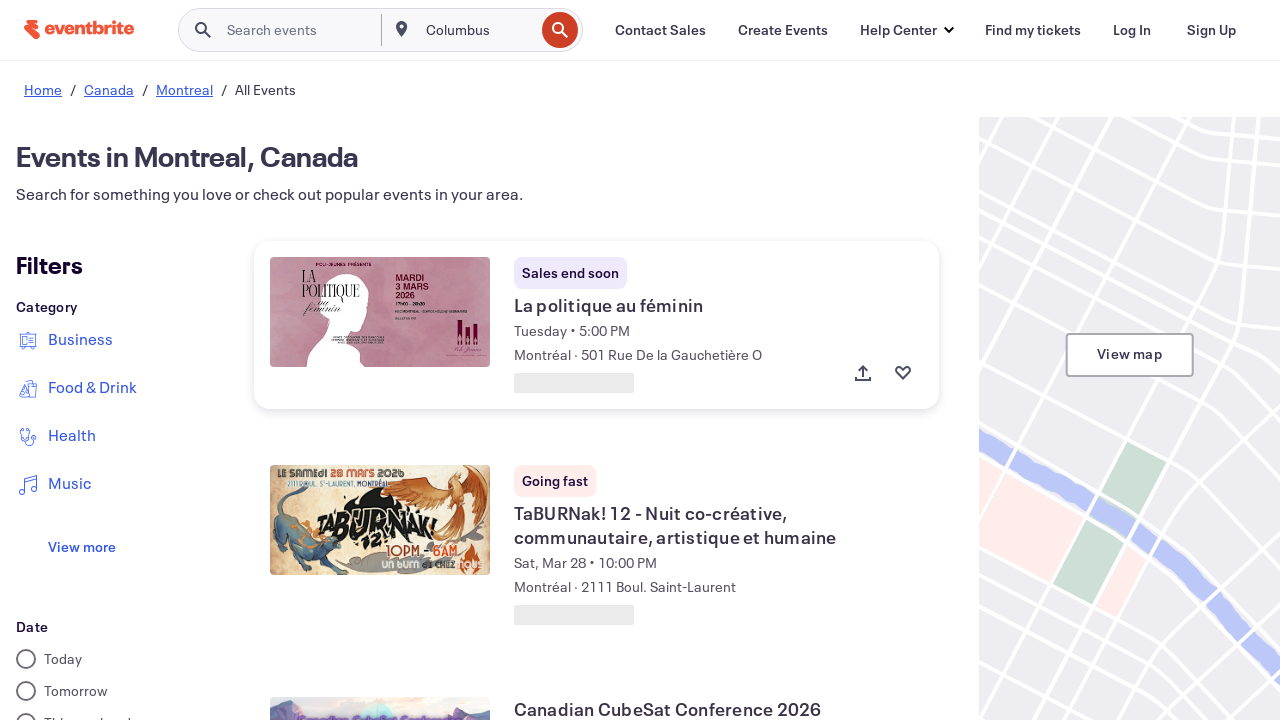

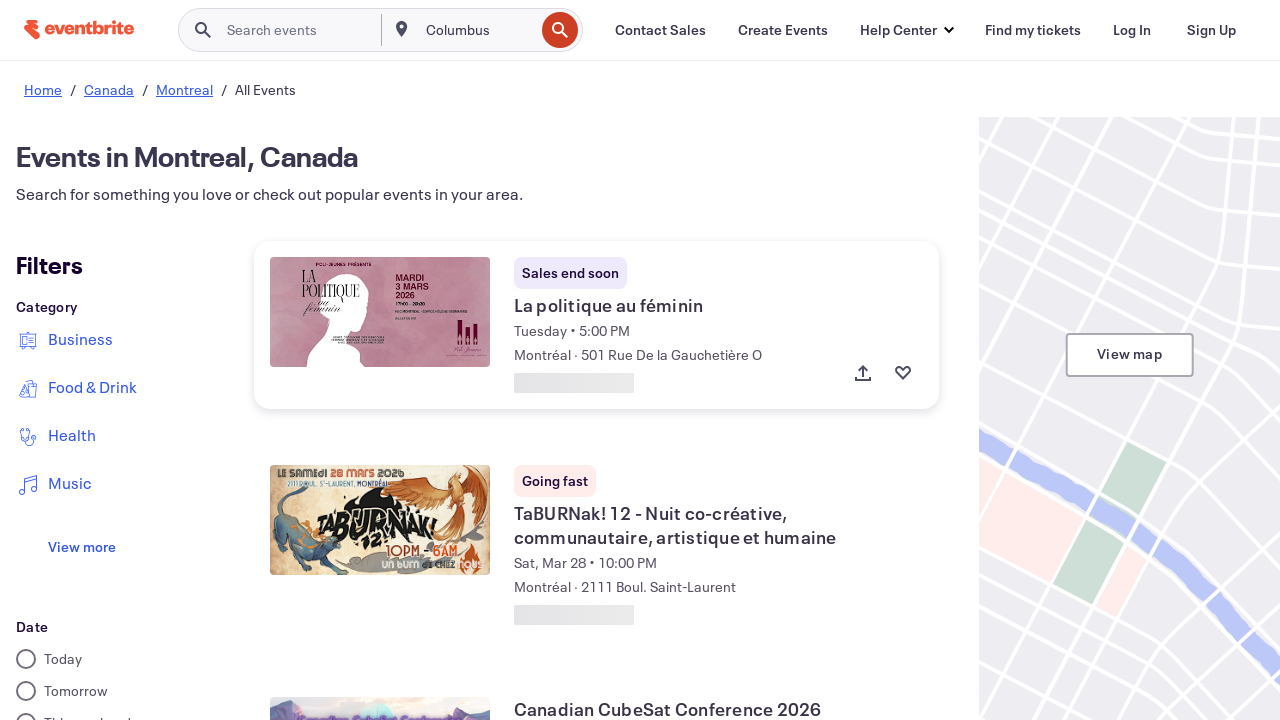